Tests jQuery UI interactions by performing drag-and-drop on the droppable demo, then navigating to the selectable demo and selecting multiple items while holding Ctrl key

Starting URL: http://jqueryui.com/droppable/

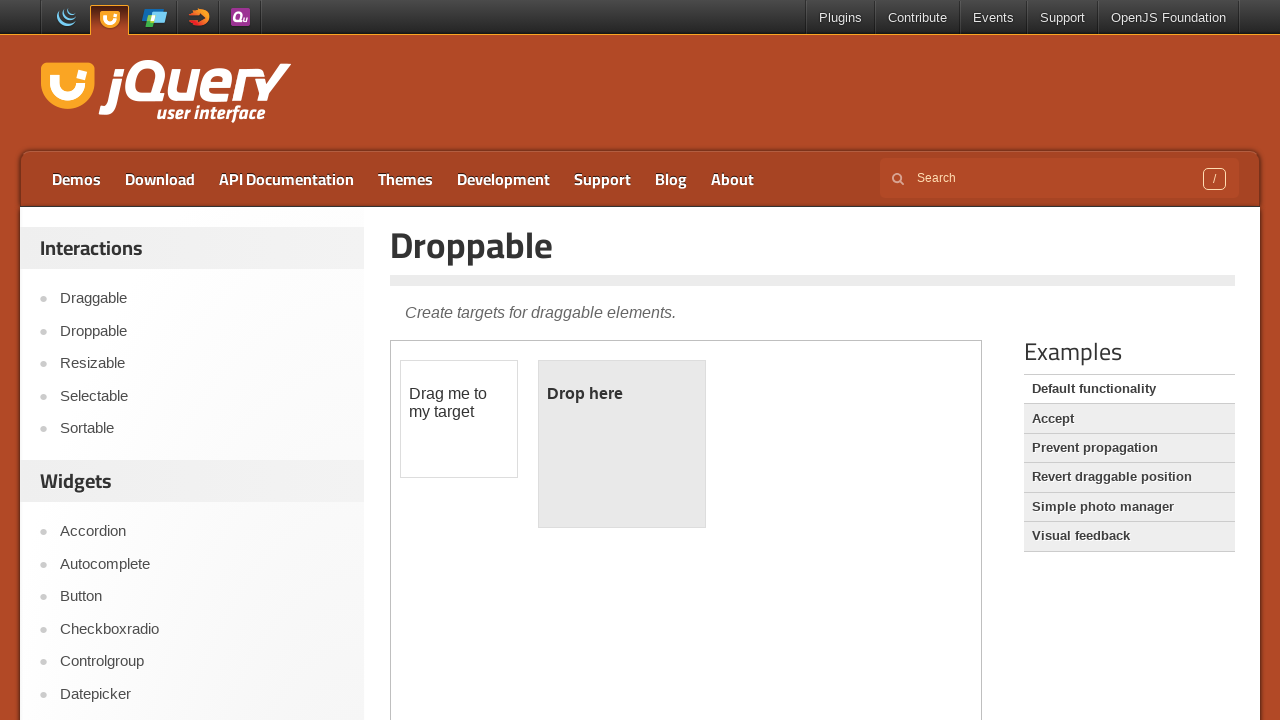

Located iframe containing drag and drop demo
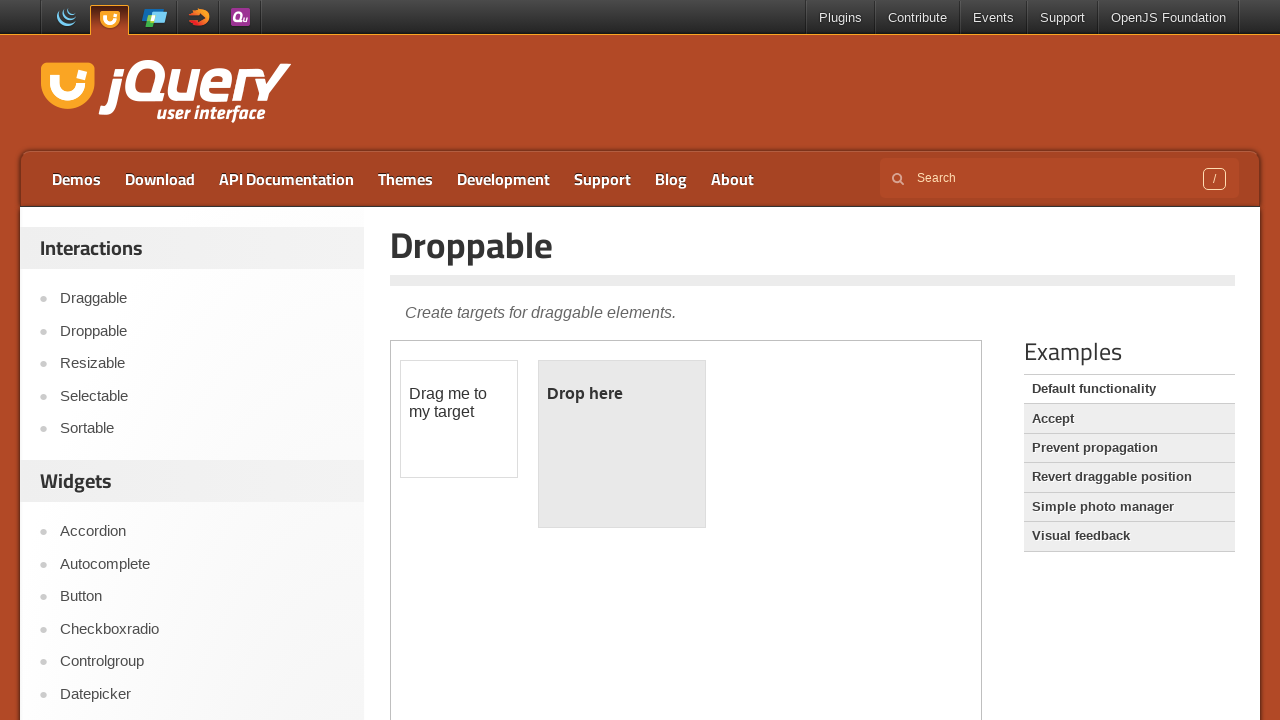

Located draggable element
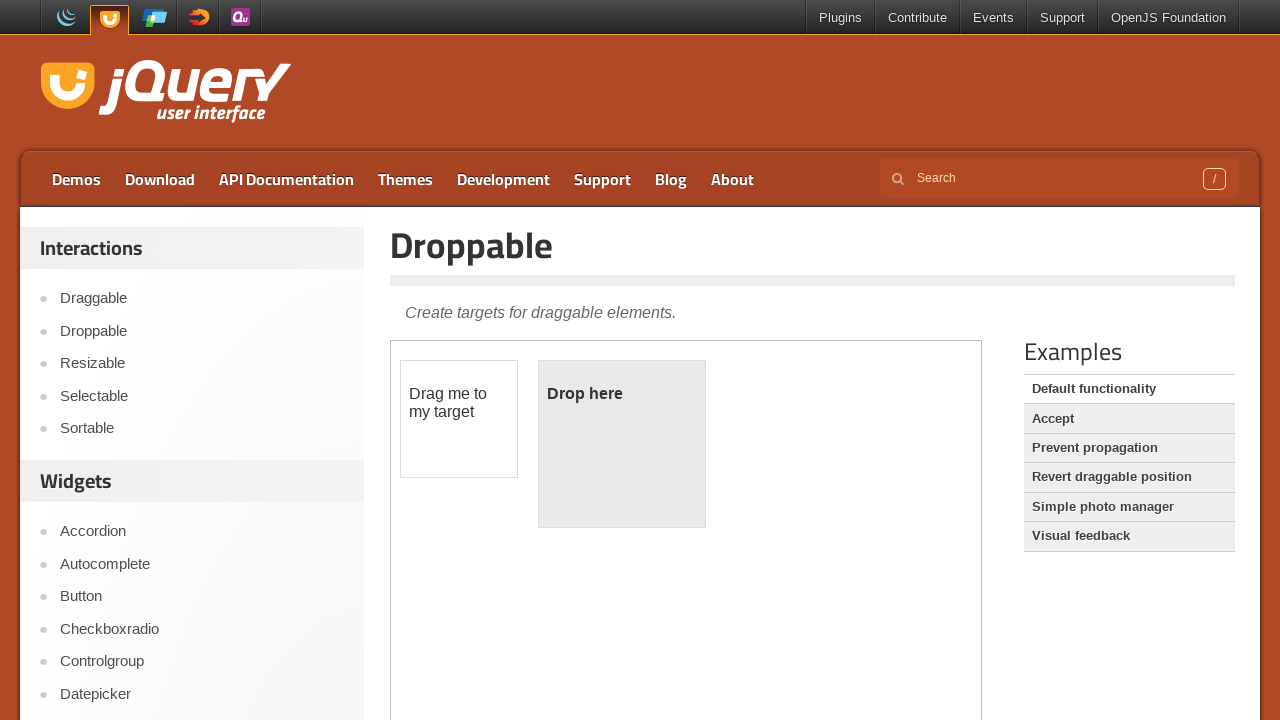

Located droppable element
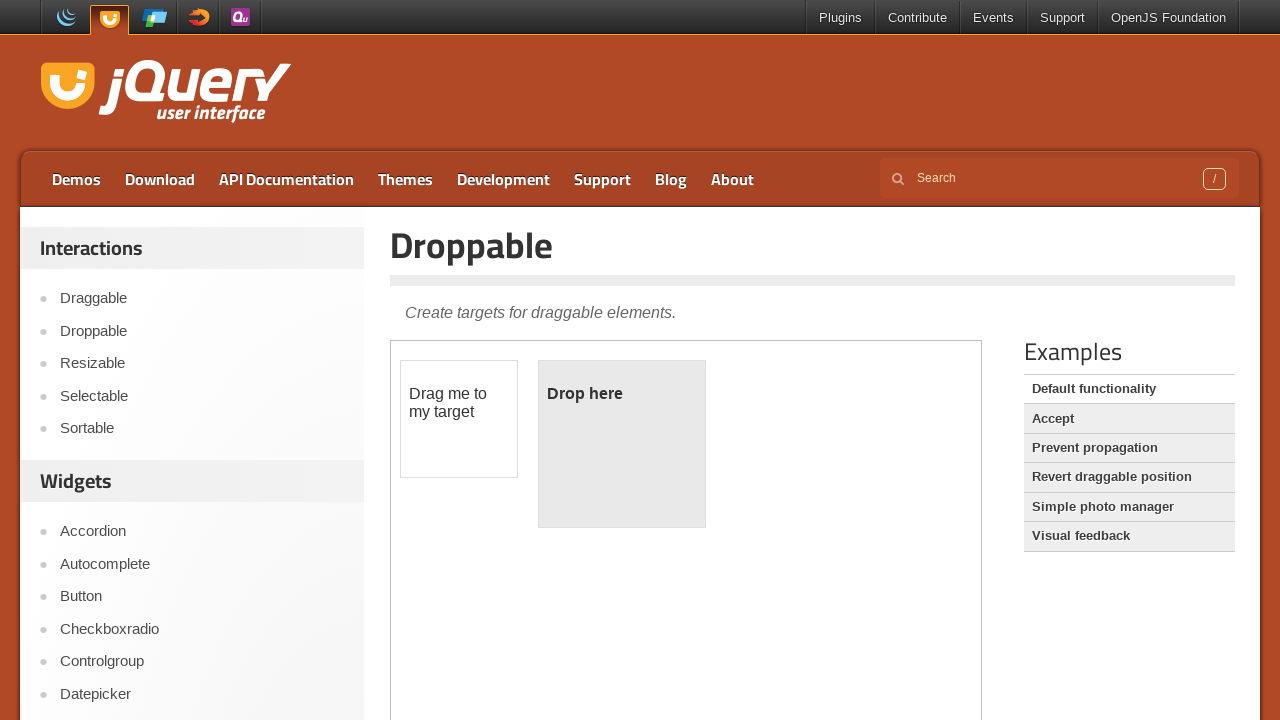

Performed drag and drop operation from draggable to droppable element at (622, 444)
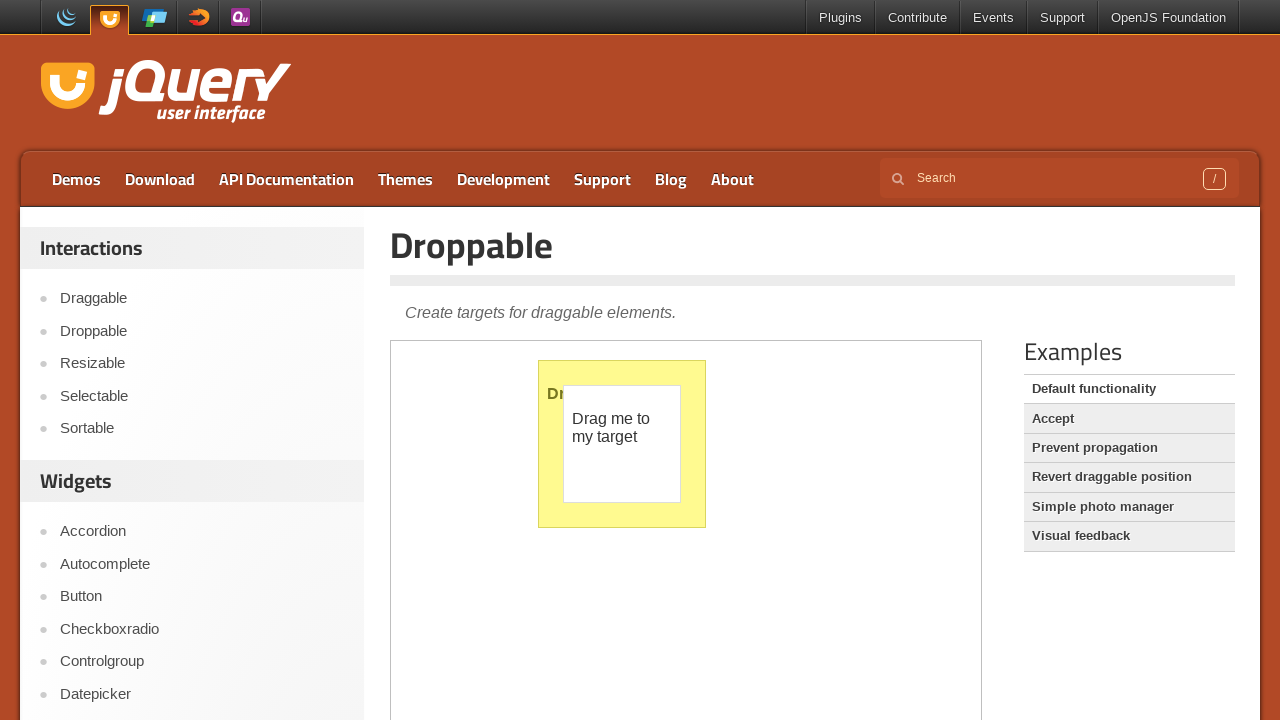

Clicked on Selectable link to navigate to selectable demo at (202, 396) on text=Selectable
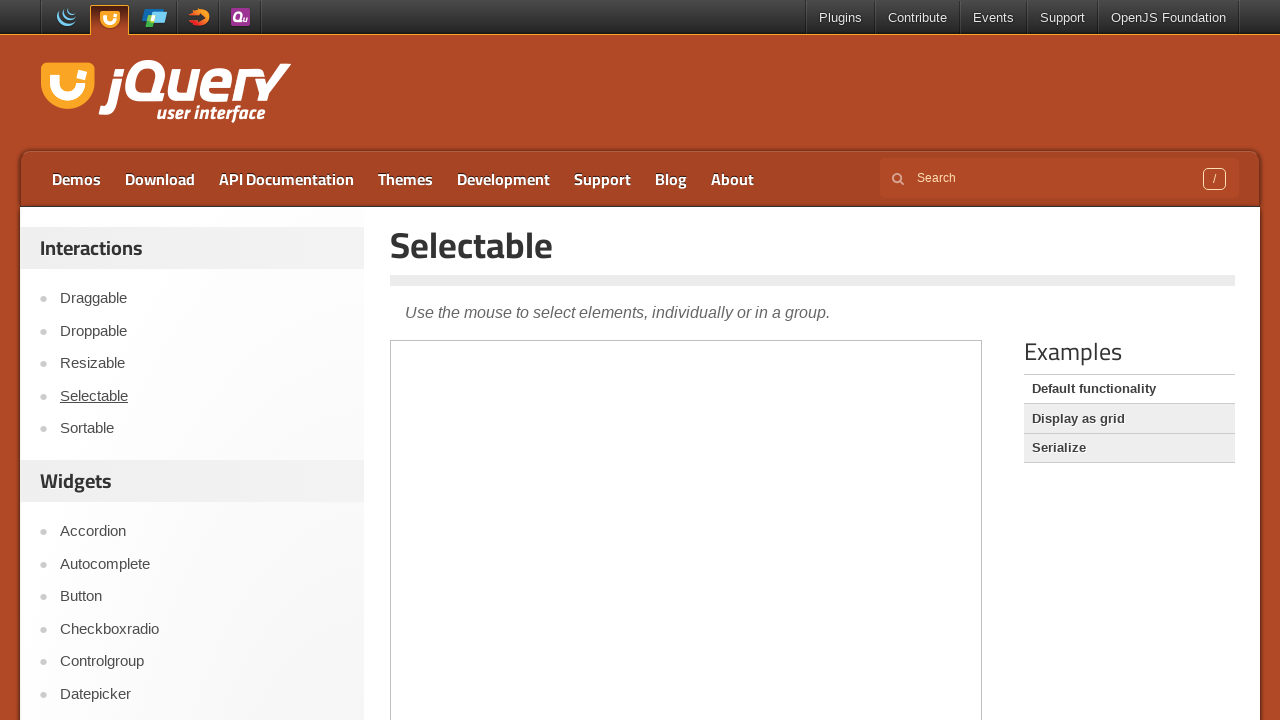

Located iframe containing selectable demo
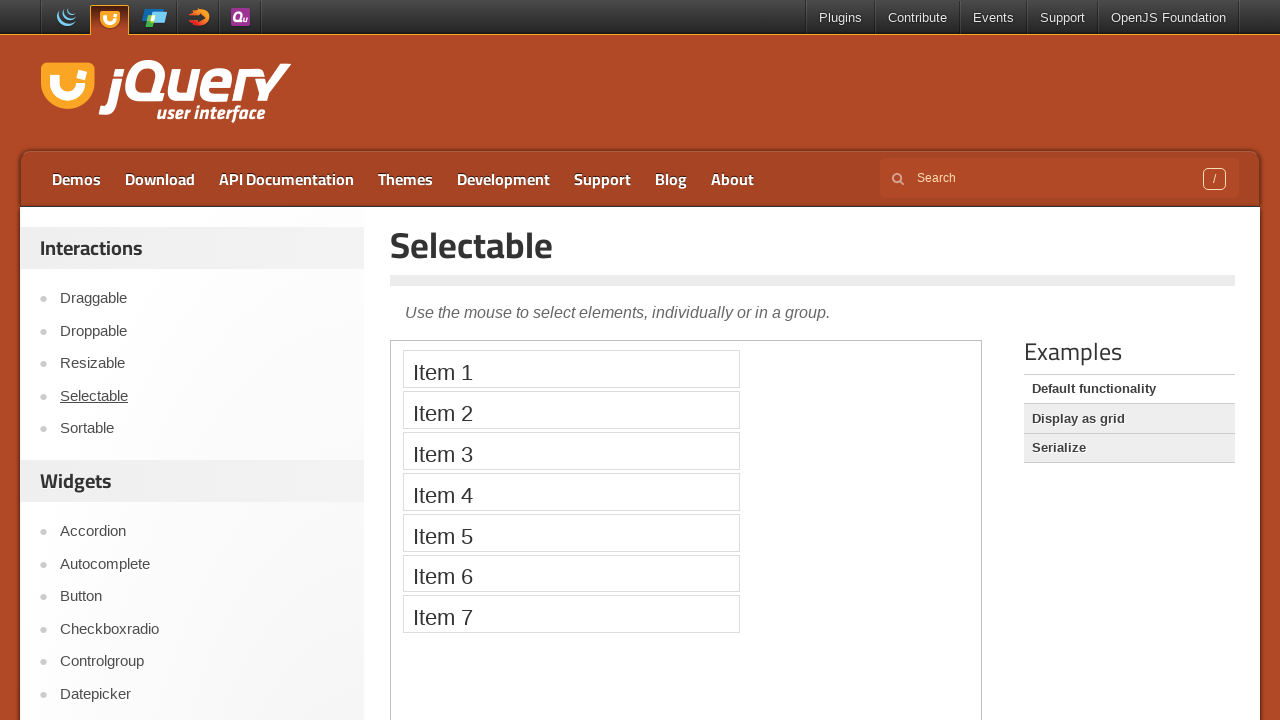

Located selectable container
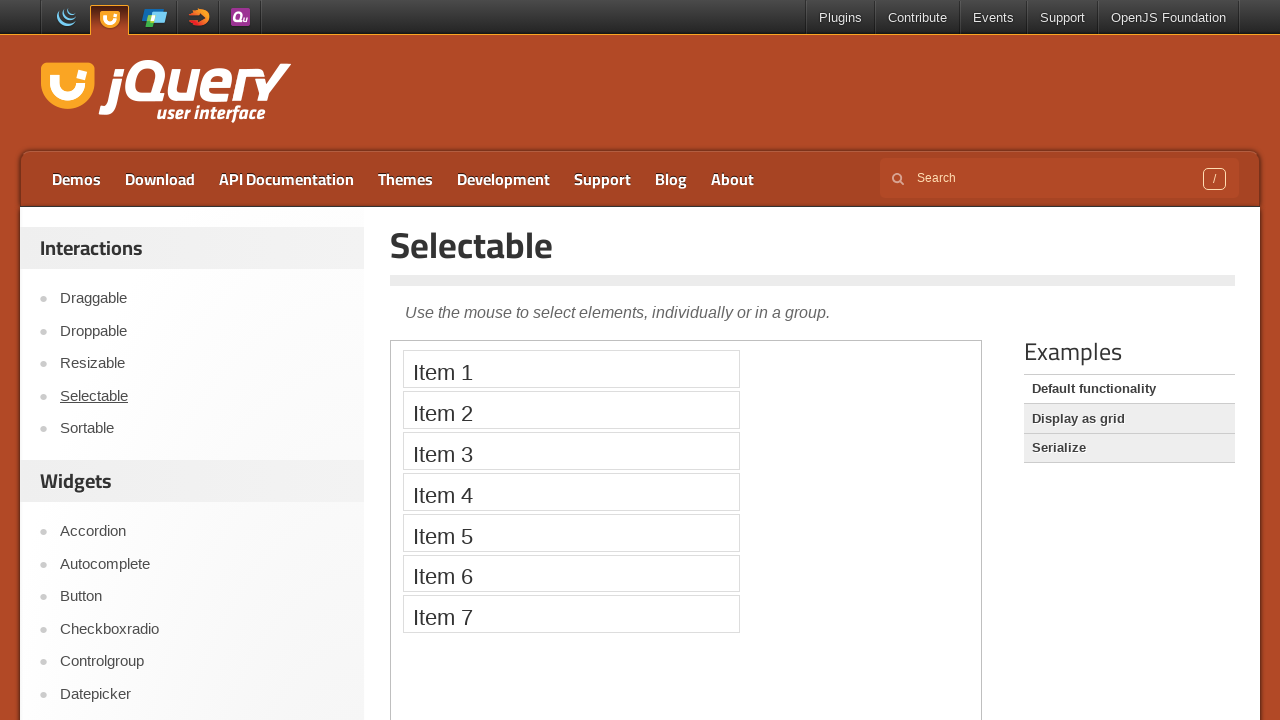

Located all list items in selectable container
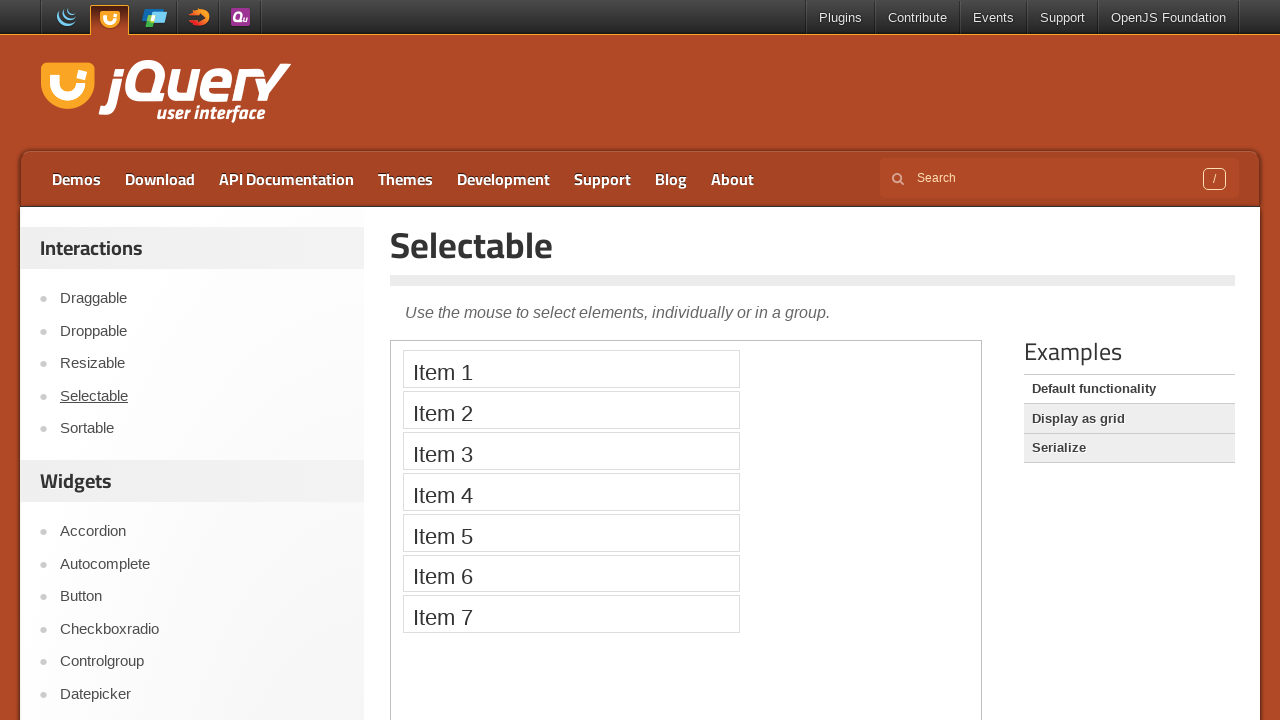

Pressed down Control key
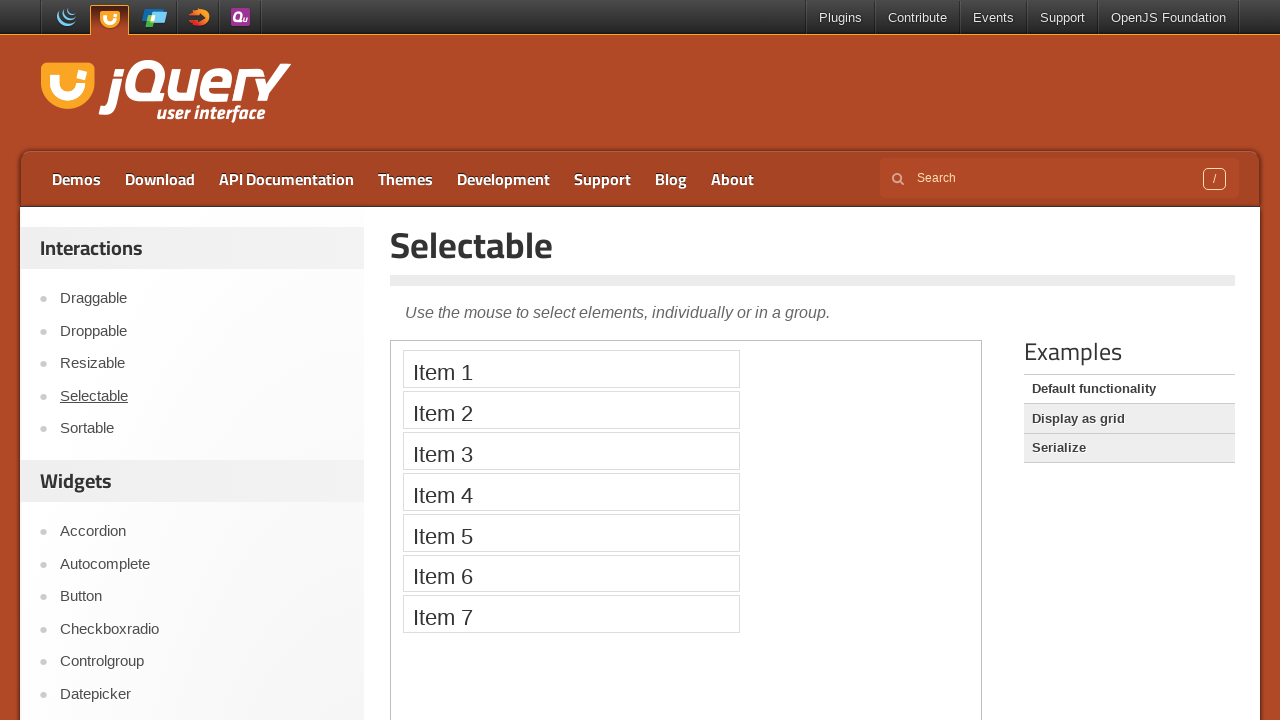

Clicked on item at index 1 while holding Control key at (571, 410) on xpath=//iframe[@class='demo-frame'] >> internal:control=enter-frame >> #selectab
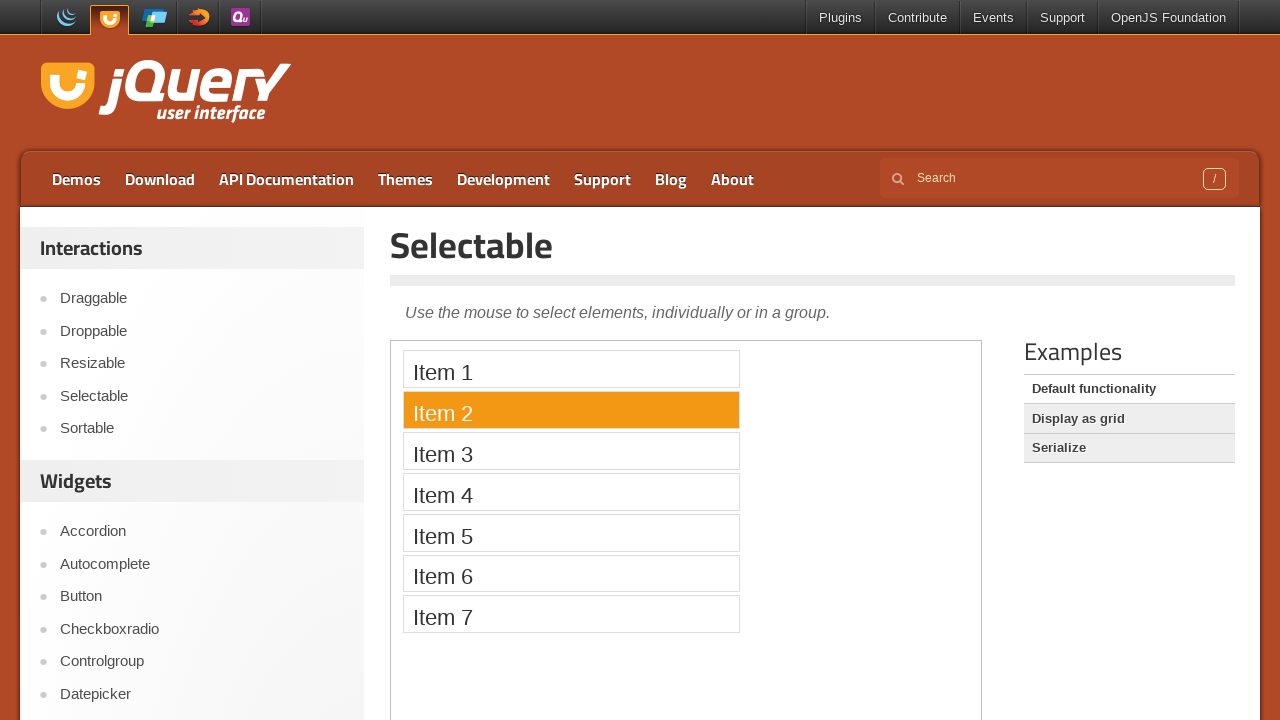

Clicked on item at index 3 while holding Control key at (571, 492) on xpath=//iframe[@class='demo-frame'] >> internal:control=enter-frame >> #selectab
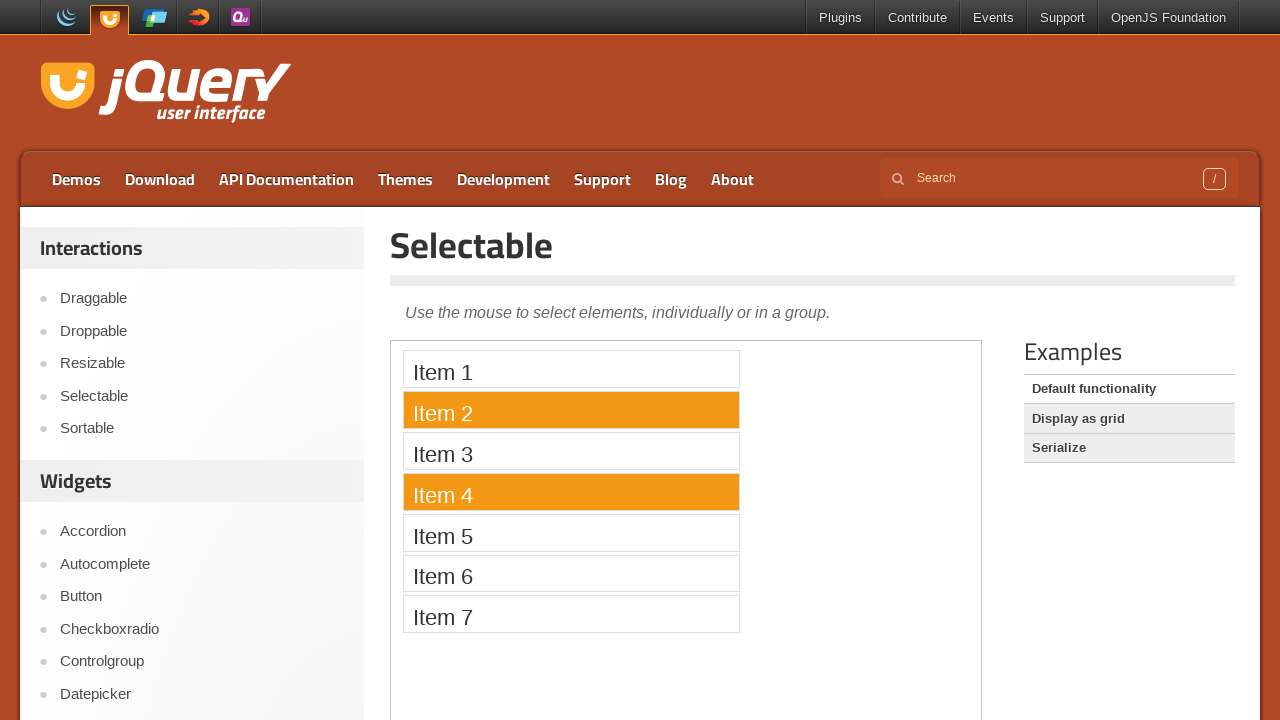

Clicked on item at index 6 while holding Control key at (571, 614) on xpath=//iframe[@class='demo-frame'] >> internal:control=enter-frame >> #selectab
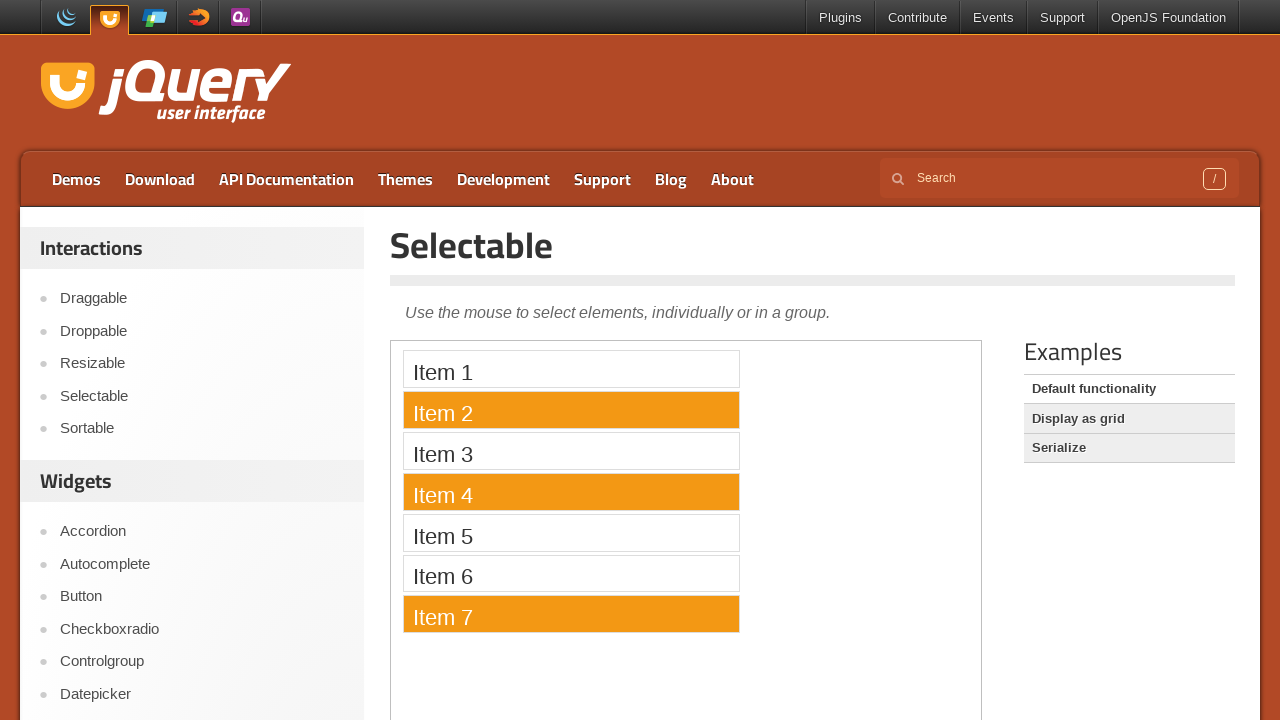

Released Control key
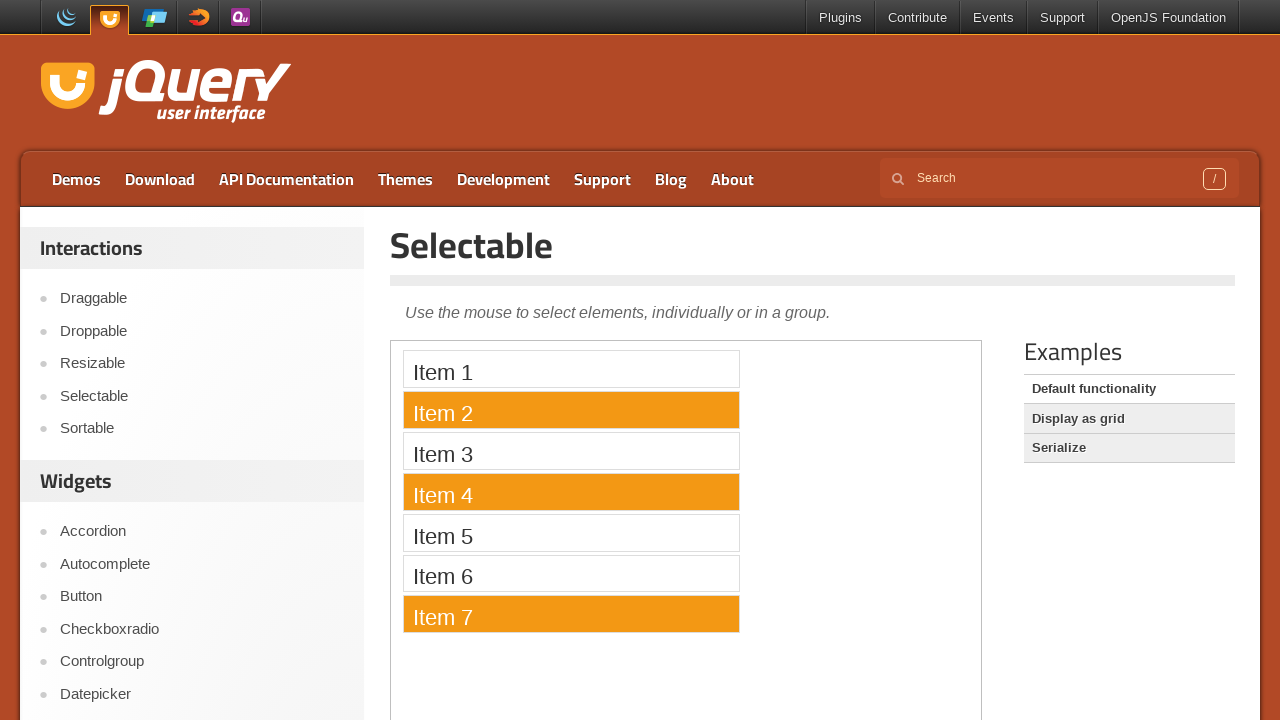

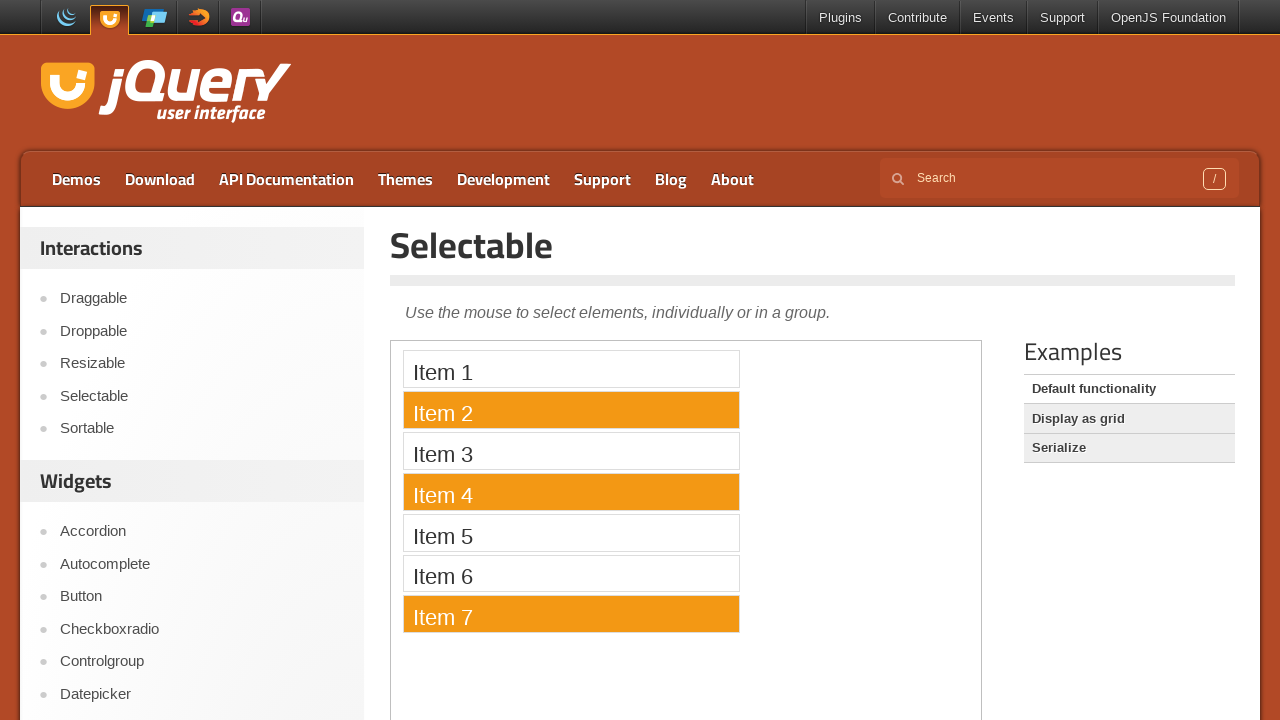